Navigates to JPL Space images page and clicks the full image button to view the featured Mars image in a lightbox

Starting URL: https://data-class-jpl-space.s3.amazonaws.com/JPL_Space/index.html

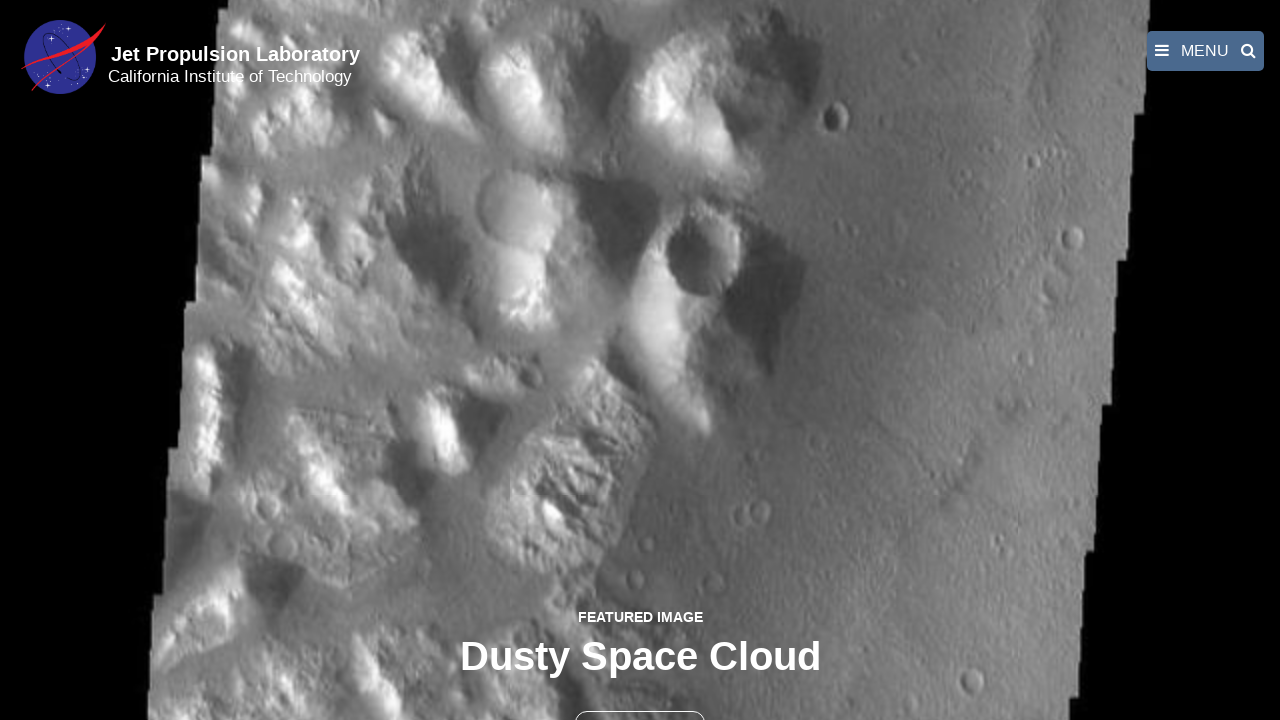

Clicked the full image button to open featured Mars image in lightbox at (640, 699) on button >> nth=1
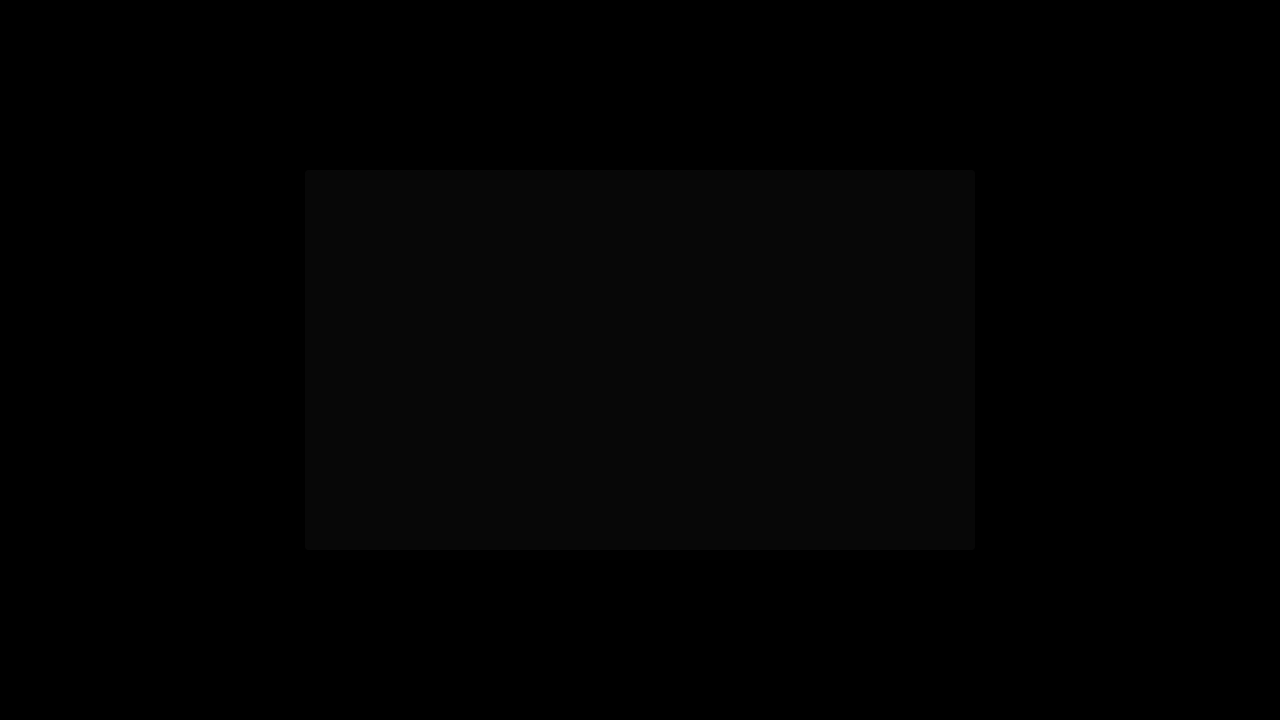

Full-resolution Mars image loaded in lightbox
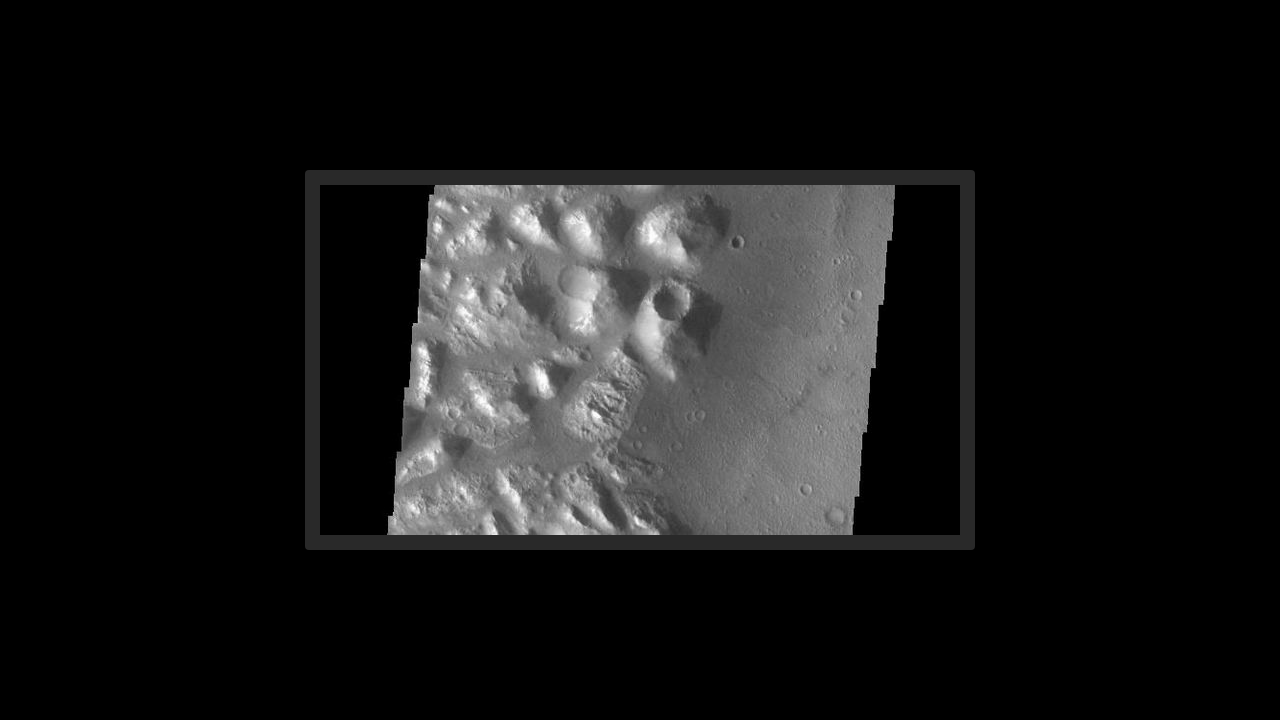

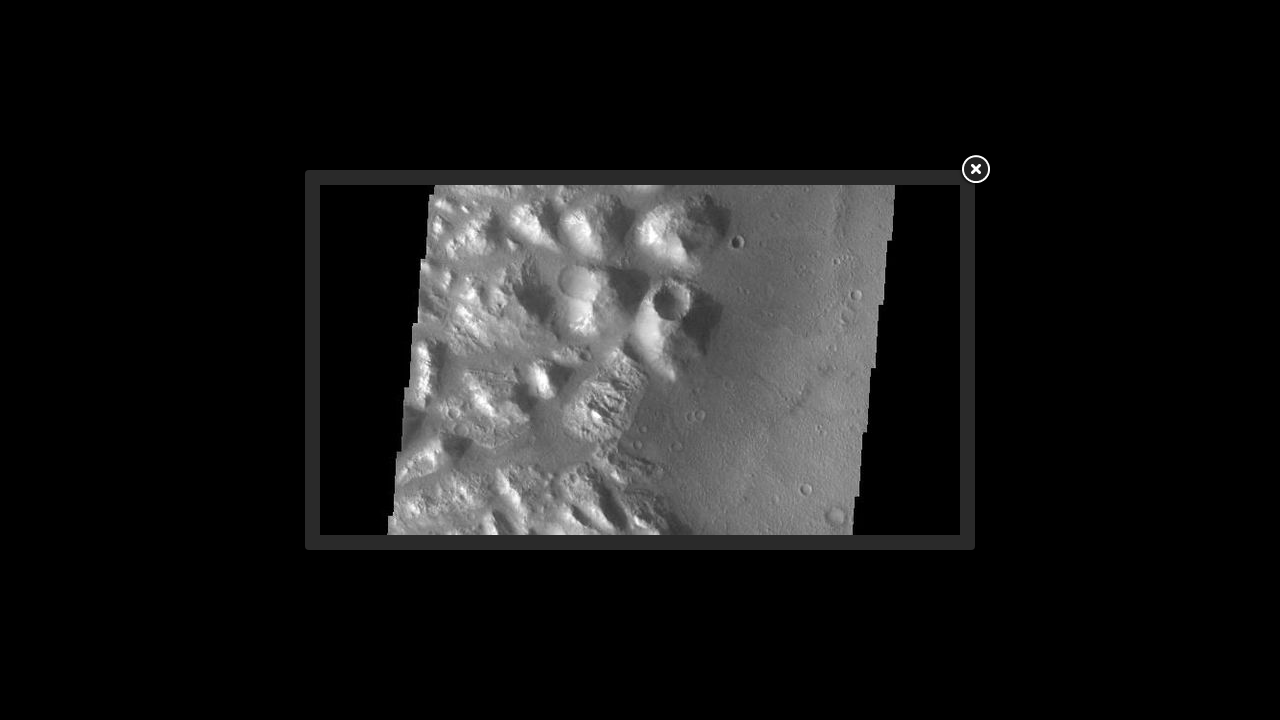